Tests sorting products by price from low to high after logging in

Starting URL: https://www.saucedemo.com/

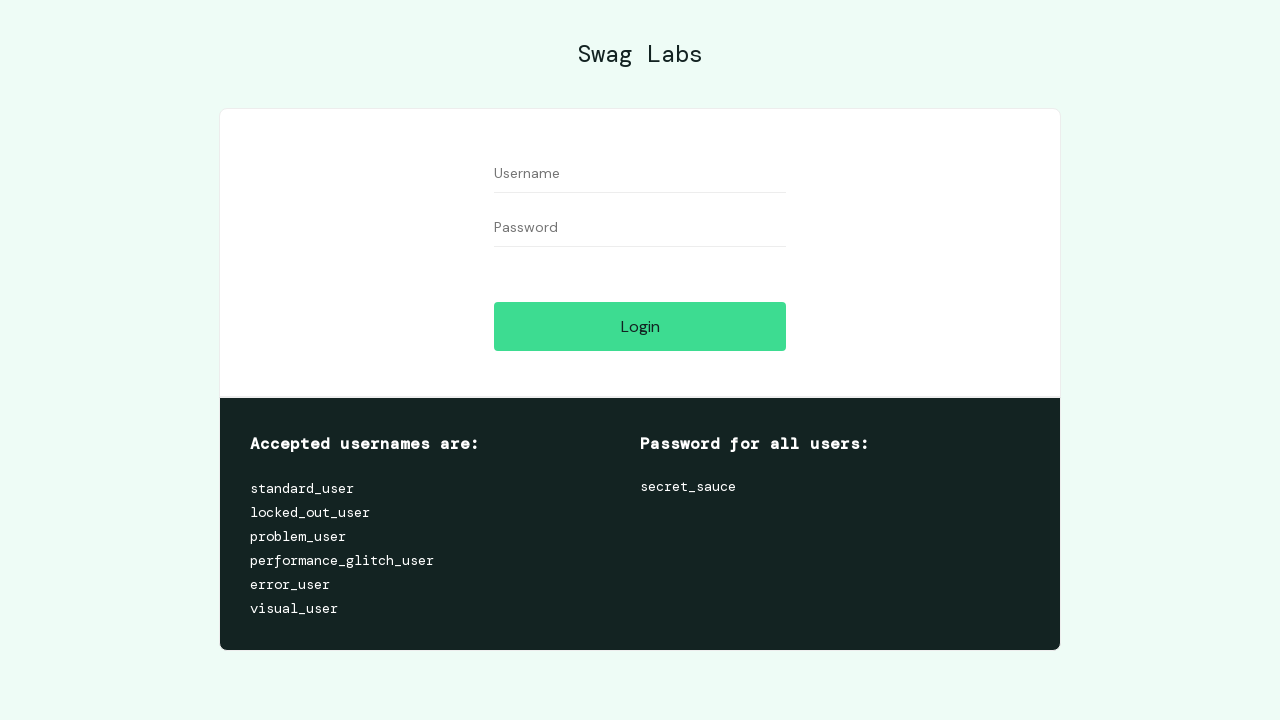

Filled username field with 'standard_user' on #user-name
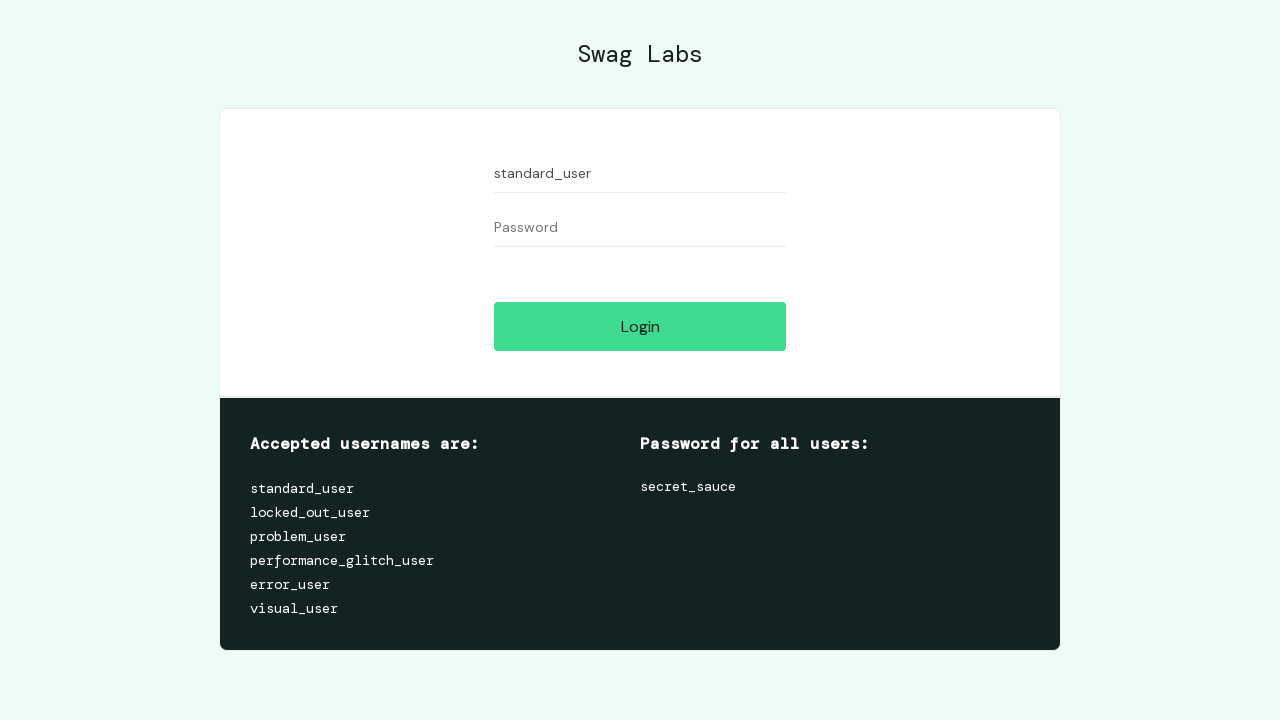

Filled password field with 'secret_sauce' on #password
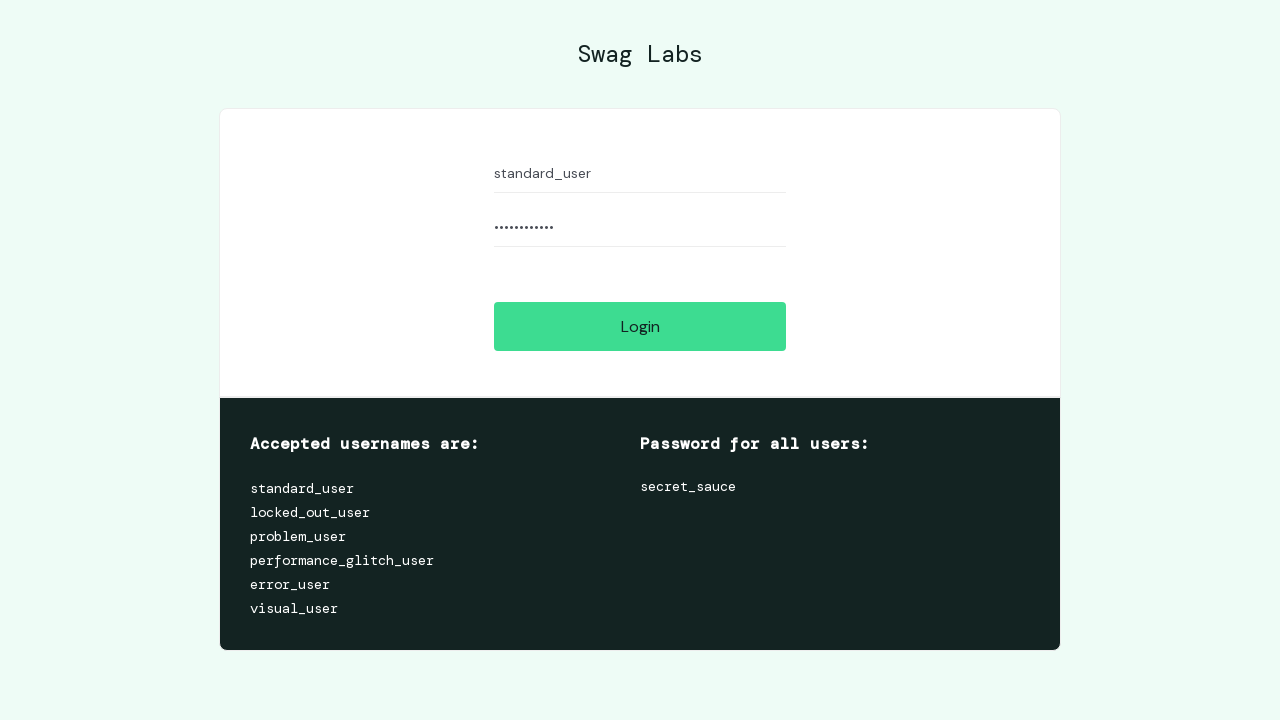

Clicked login button to authenticate at (640, 326) on #login-button
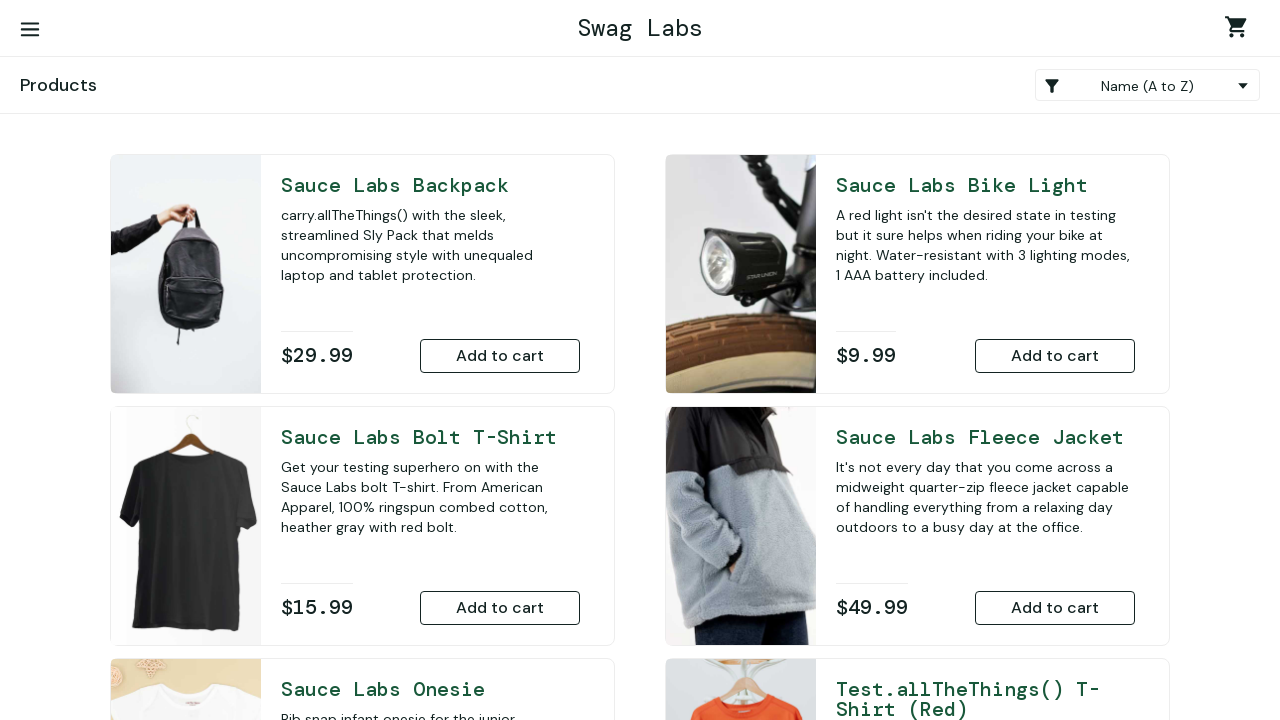

Clicked product sort dropdown to open options at (1148, 85) on xpath=//select[@class='product_sort_container']
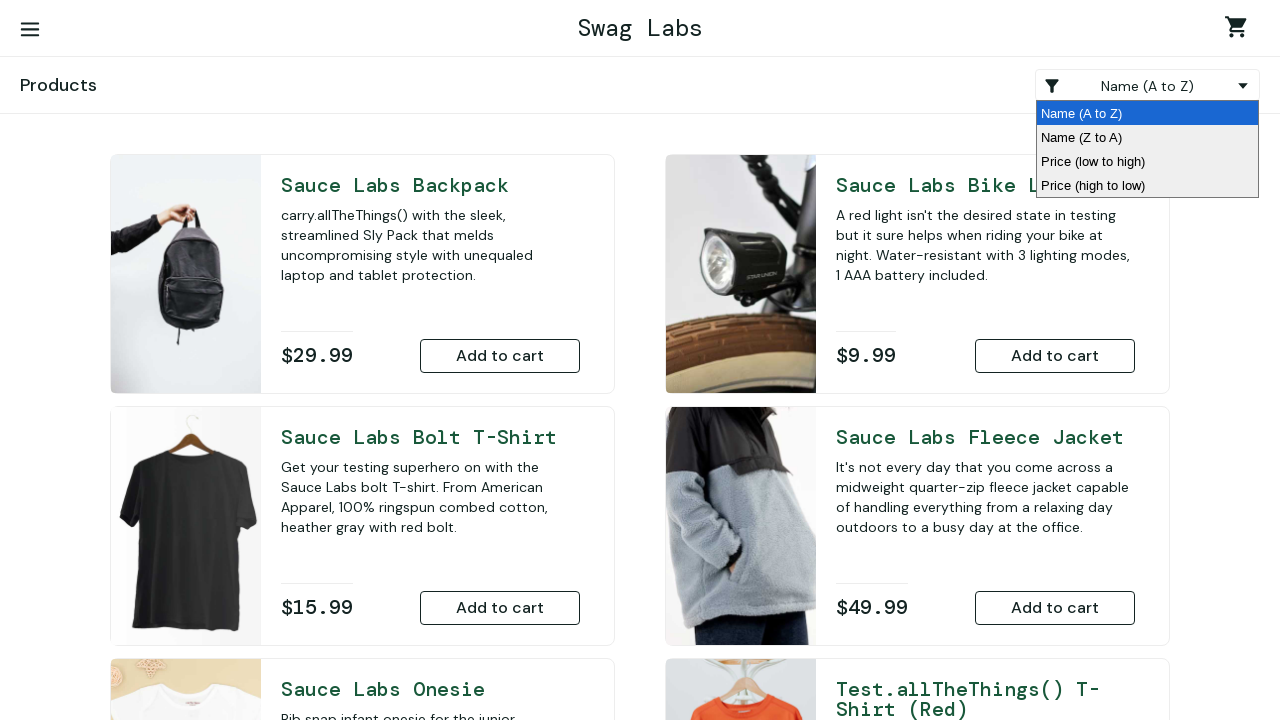

Selected 'Price (low to high)' sorting option on //select[@class='product_sort_container']
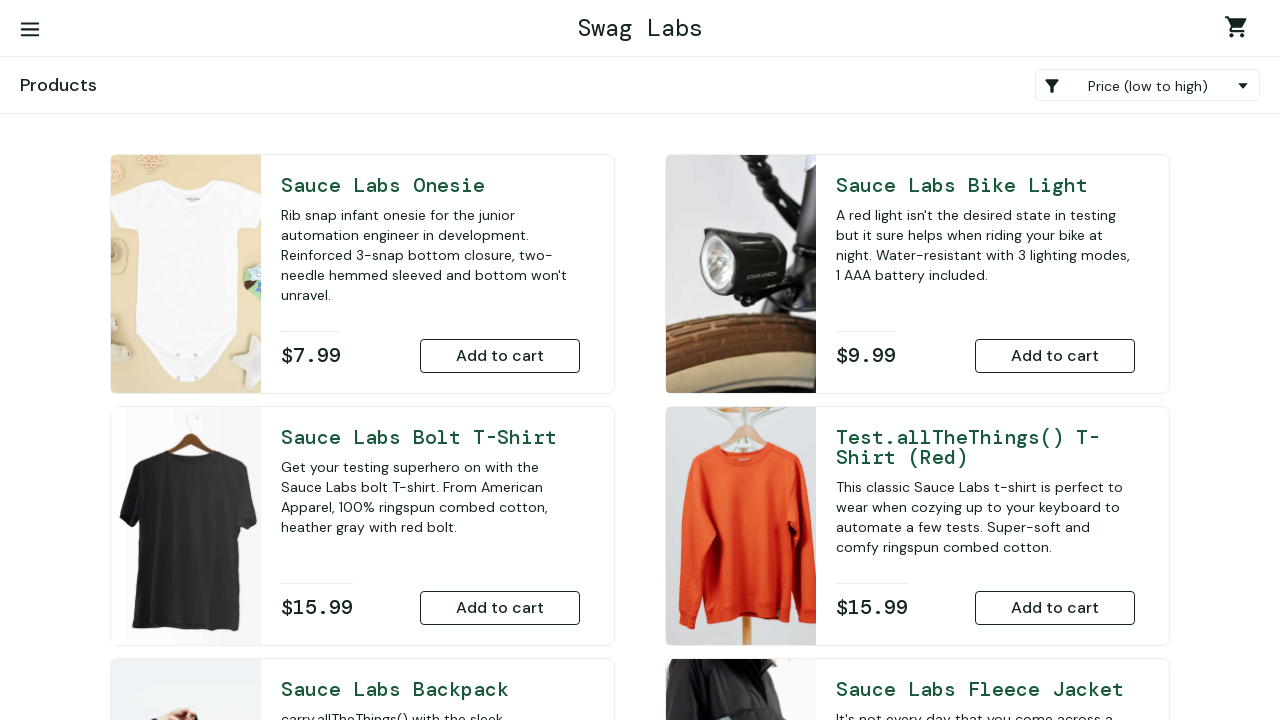

Products sorted by price from low to high
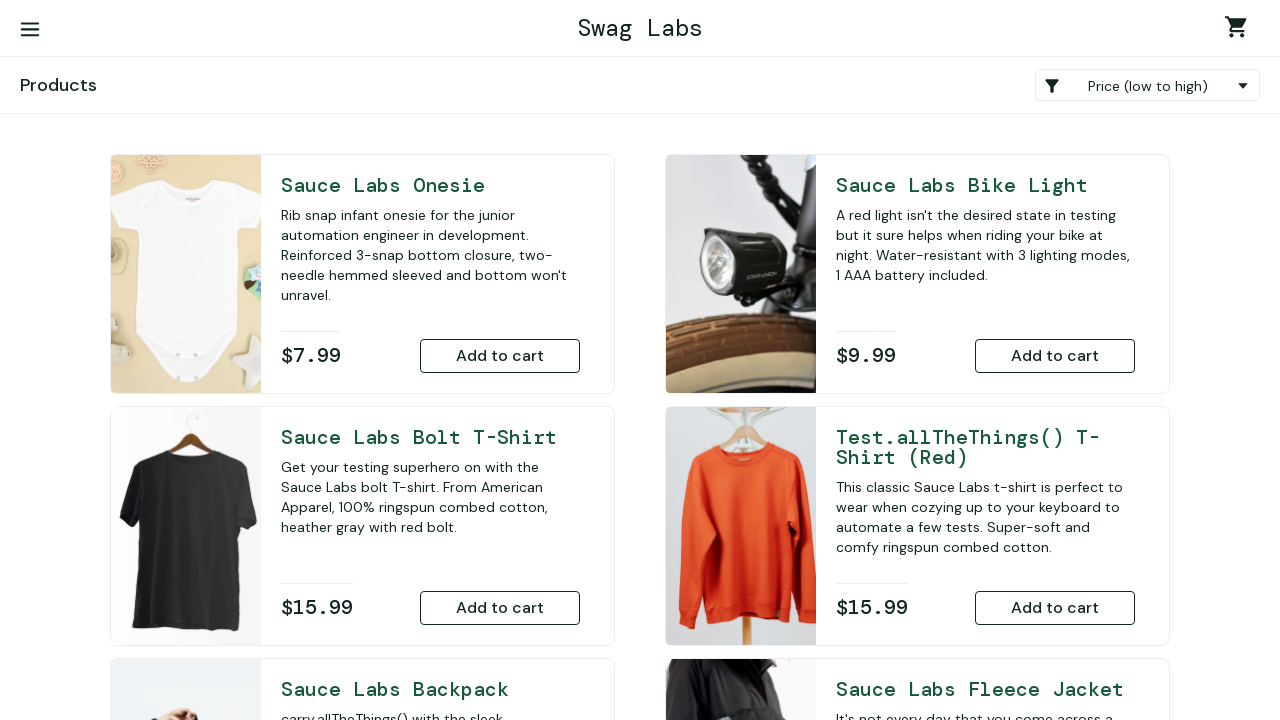

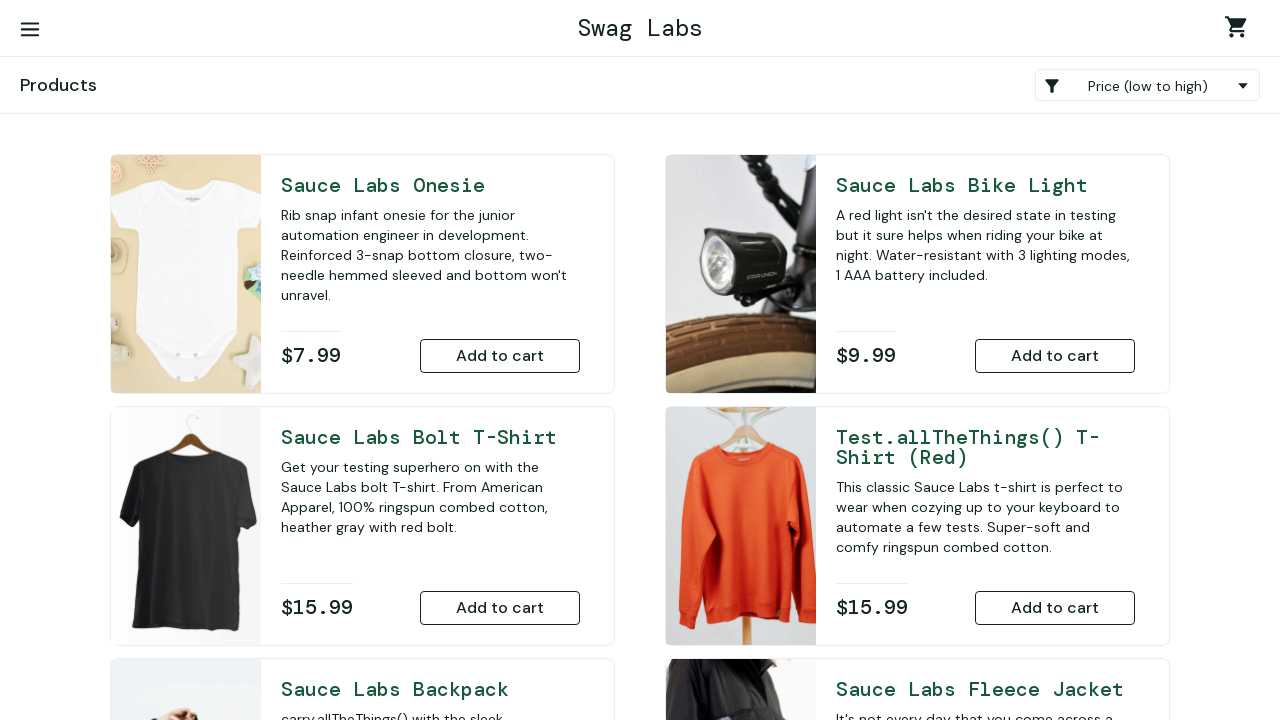